Tests JavaScript prompt alert functionality by clicking to open a prompt dialog, entering text into it, and accepting the prompt.

Starting URL: https://demo.automationtesting.in/Alerts.html

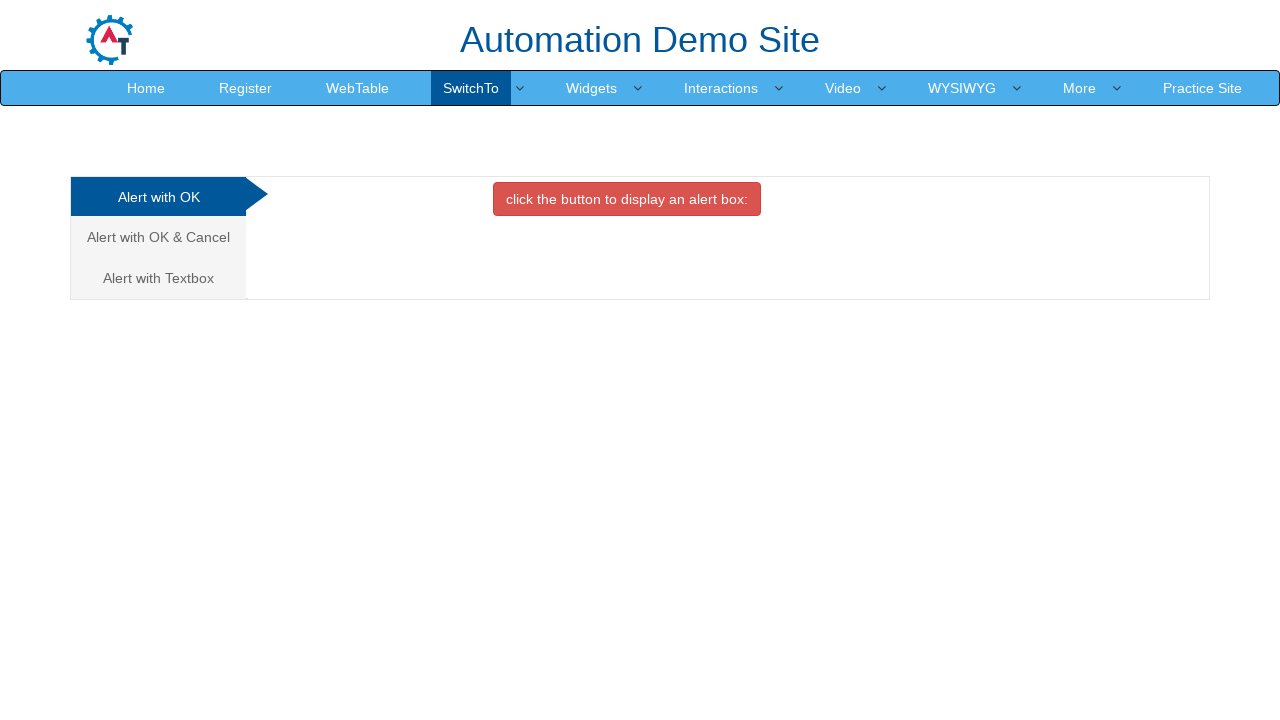

Clicked on the Prompt Box tab (third analystic link) at (158, 278) on (//a[@class='analystic'])[3]
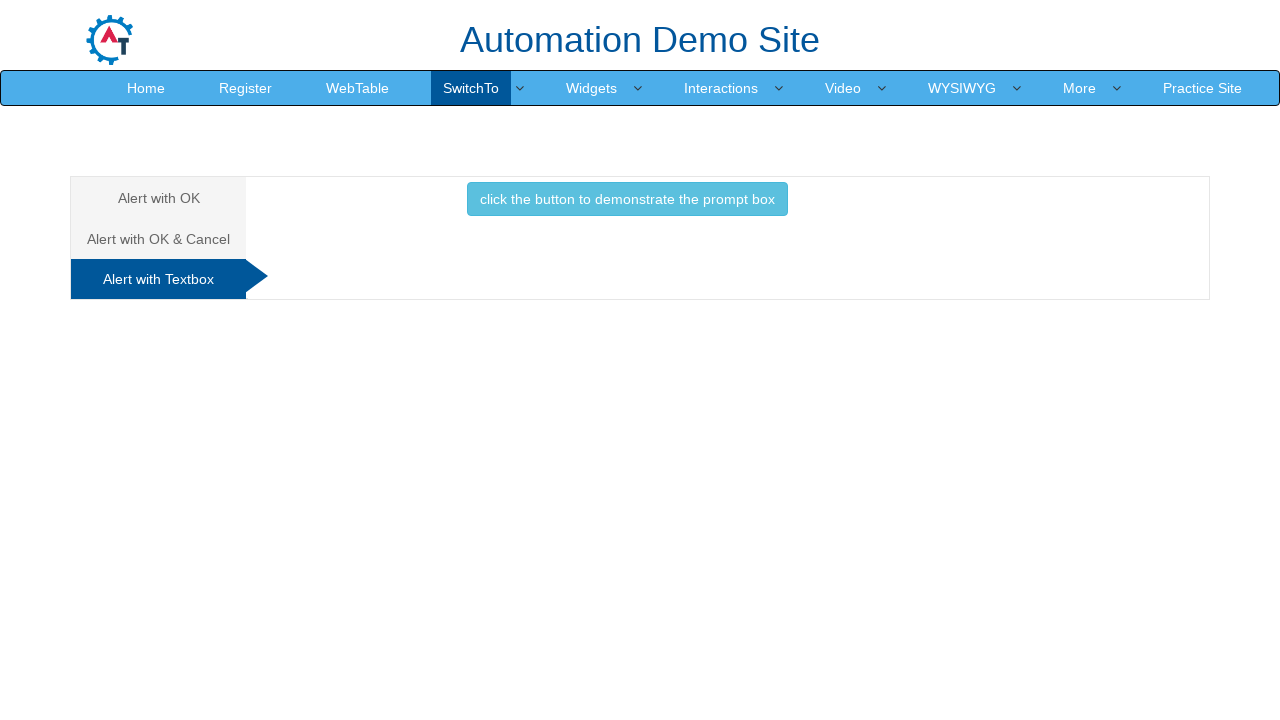

Clicked the prompt box trigger button at (627, 199) on button[onclick='promptbox()']
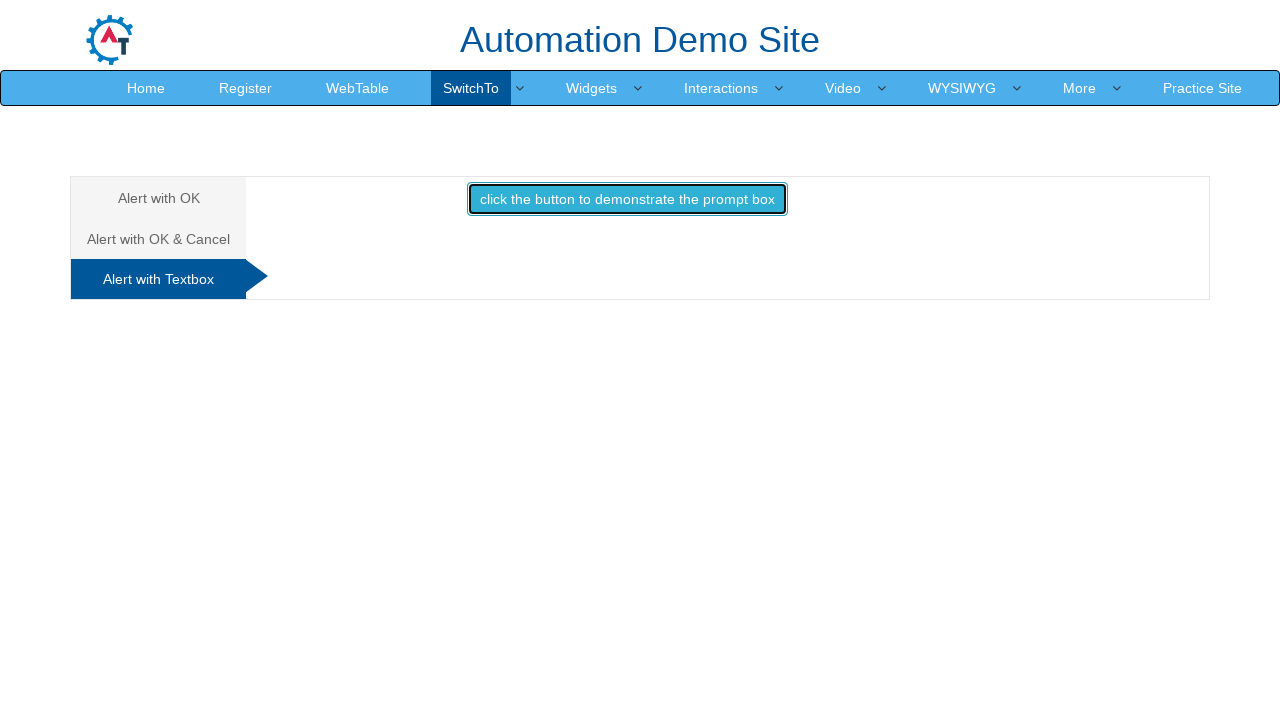

Set up dialog handler for prompt acceptance
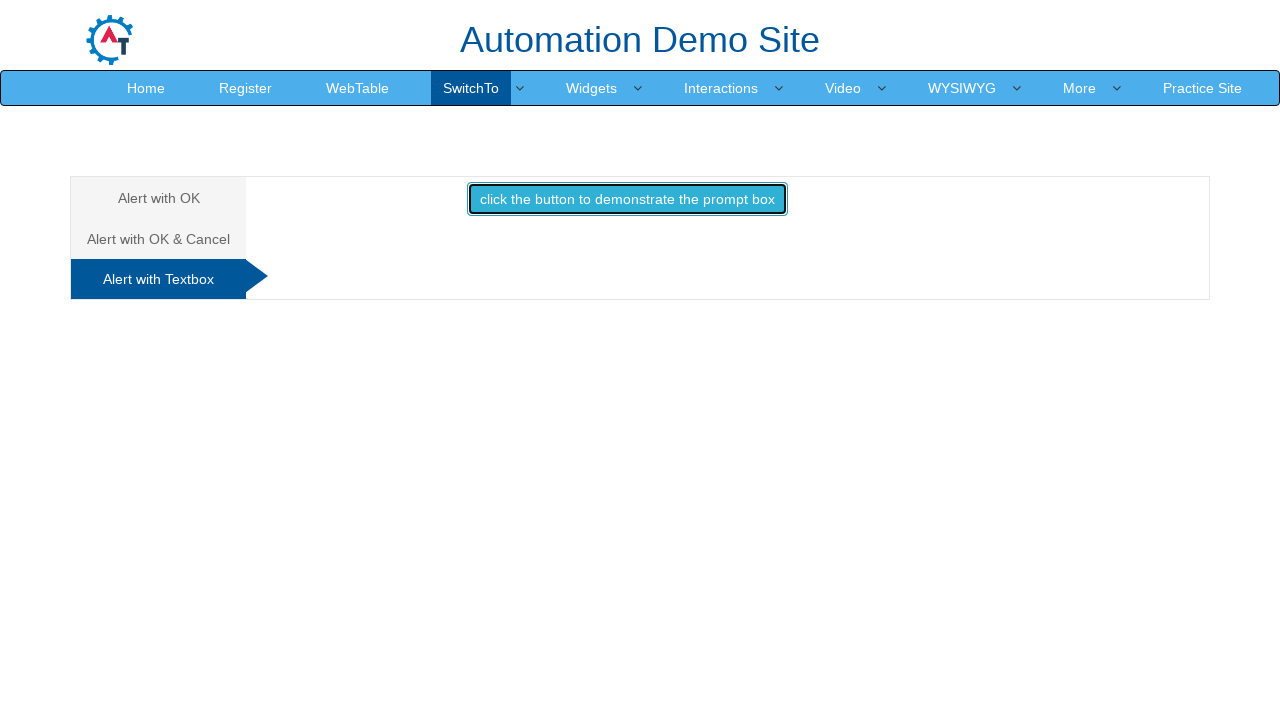

Clicked prompt box trigger button again to open dialog at (627, 199) on button[onclick='promptbox()']
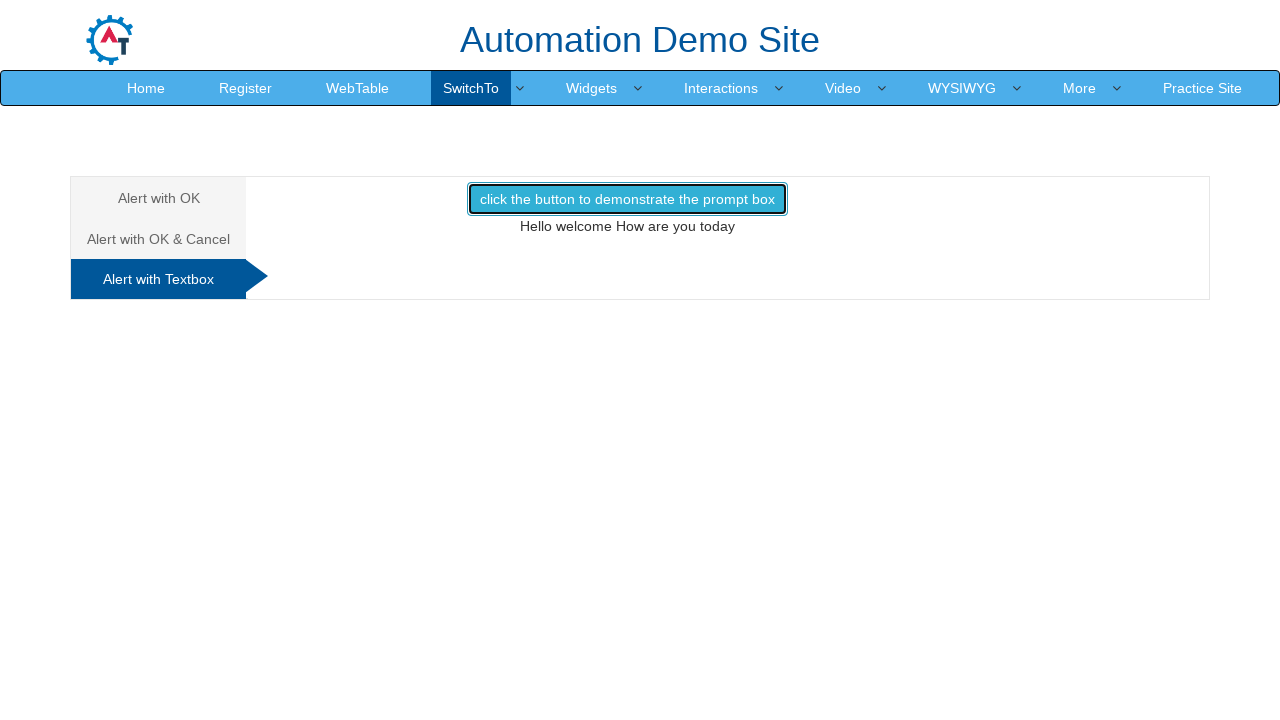

Waited for prompt dialog to be handled with text 'welcome'
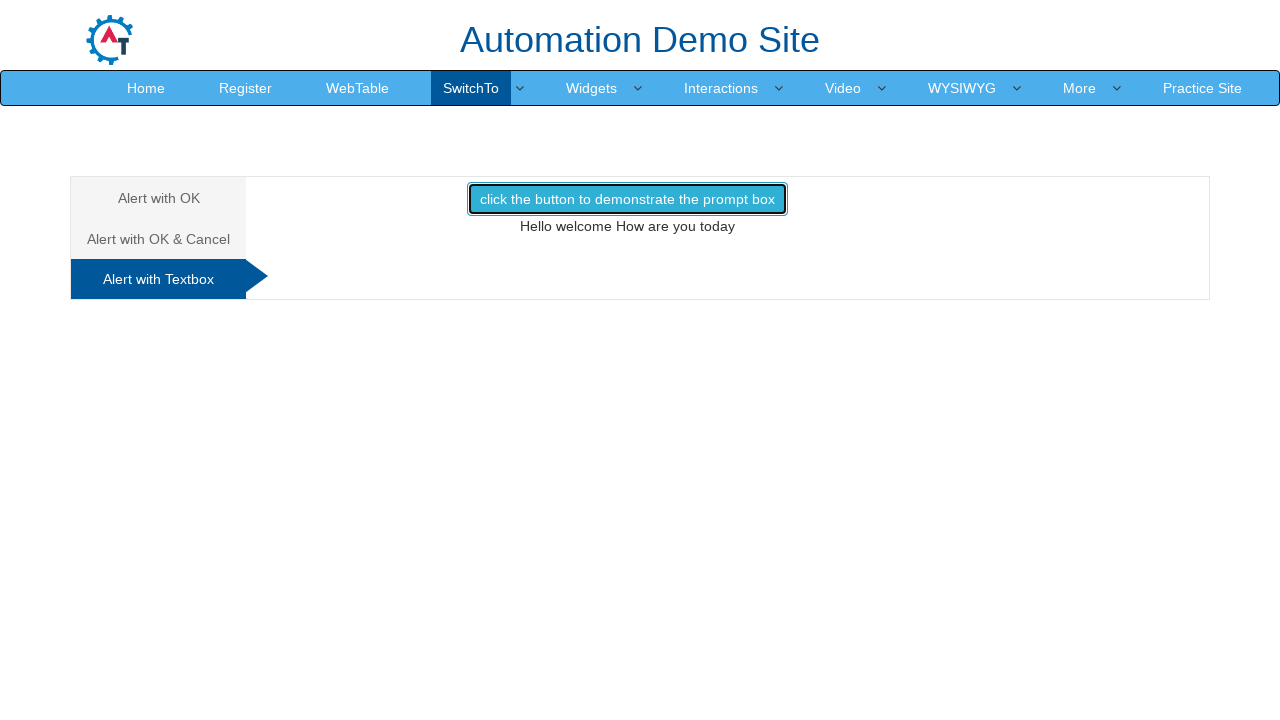

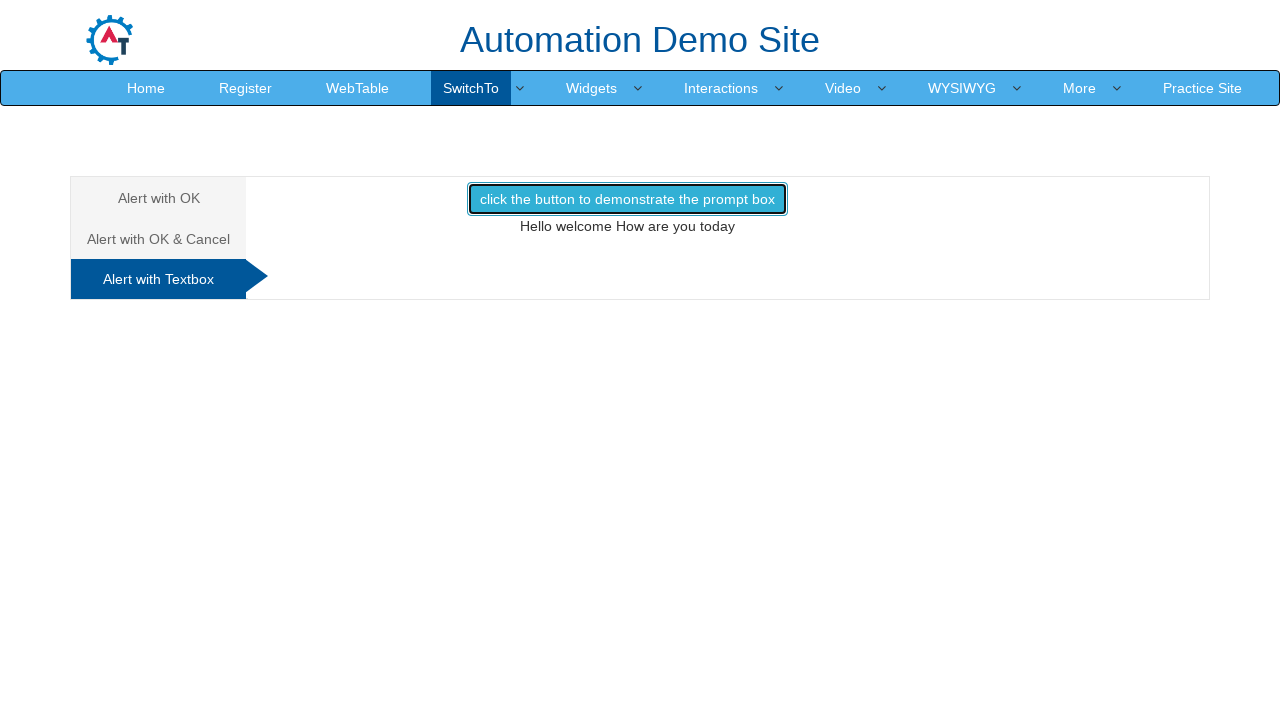